Tests Shadow DOM element access by navigating to a shadow DOM demo page and verifying text content within nested shadow roots

Starting URL: https://automationfc.github.io/shadow-dom/

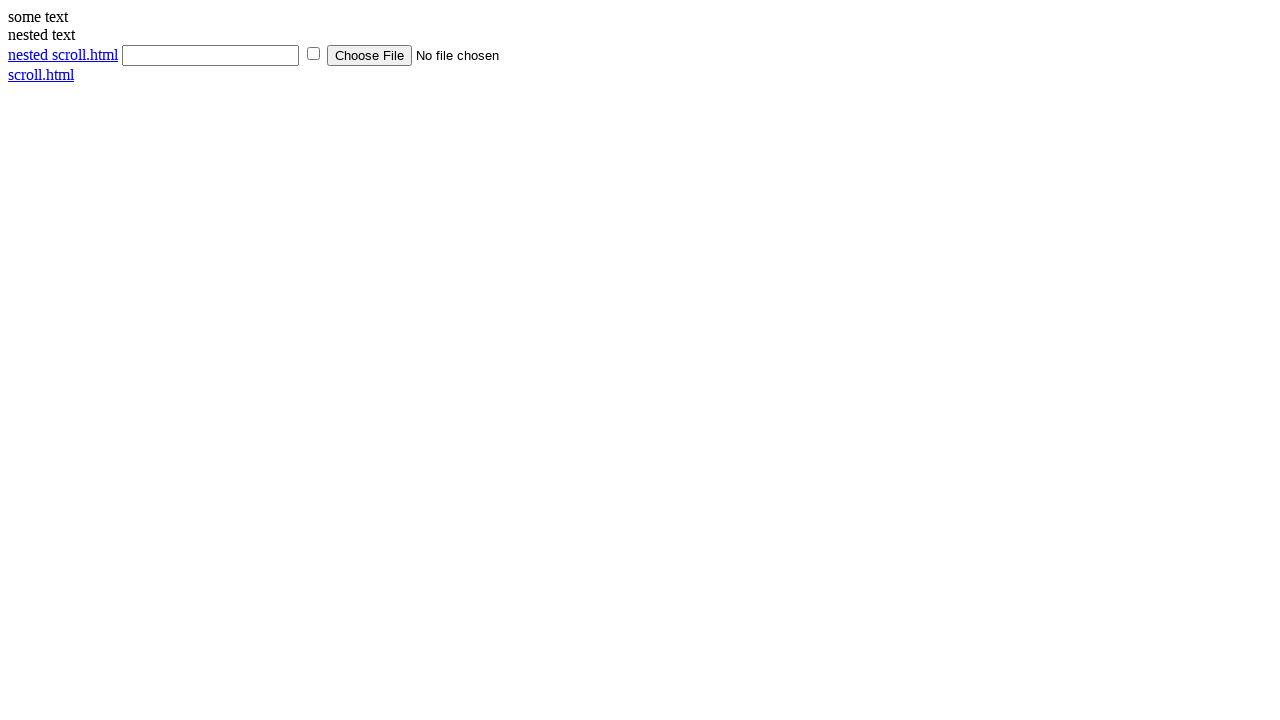

Navigated to Shadow DOM demo page
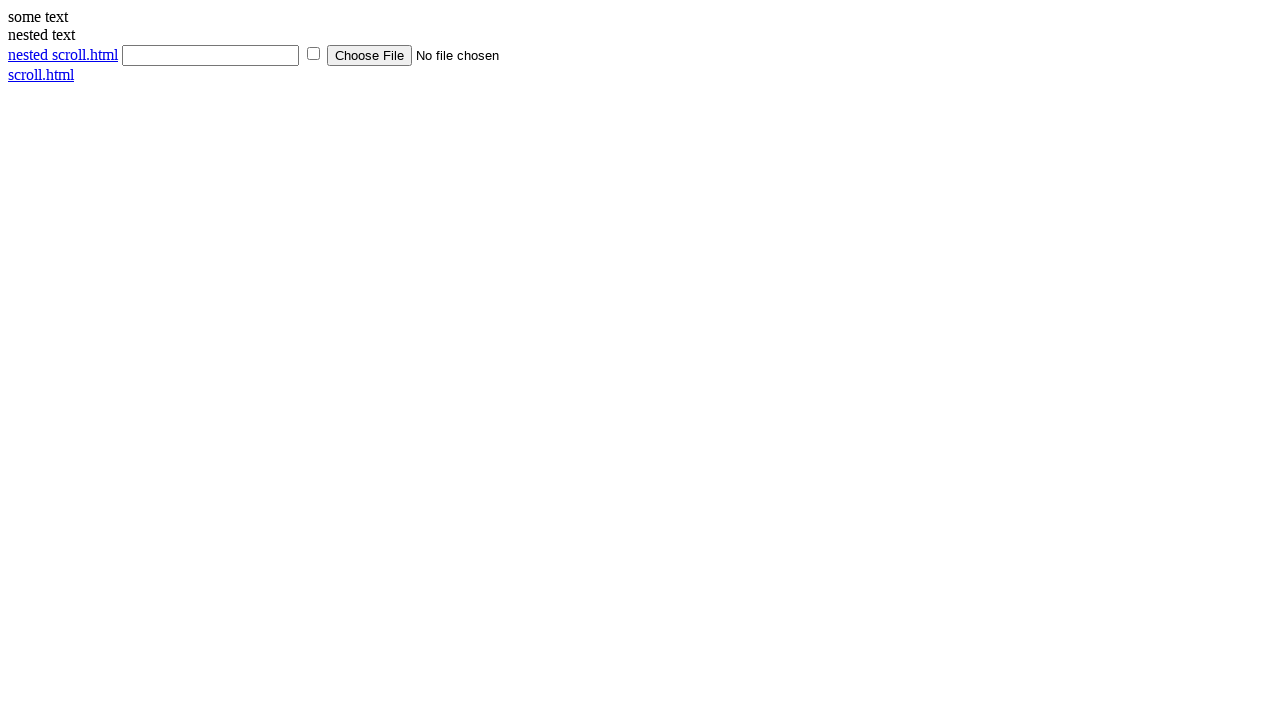

Located shadow host element (div#shadow_host)
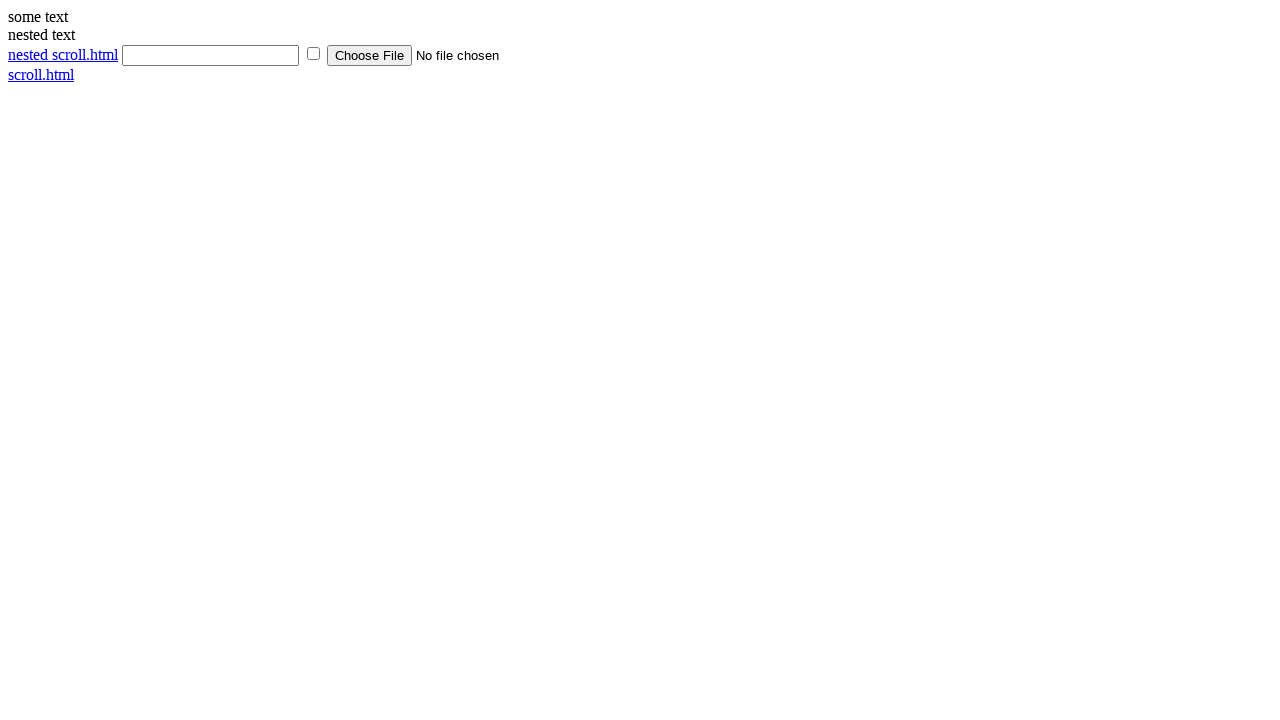

Located shadow root element within shadow DOM 1
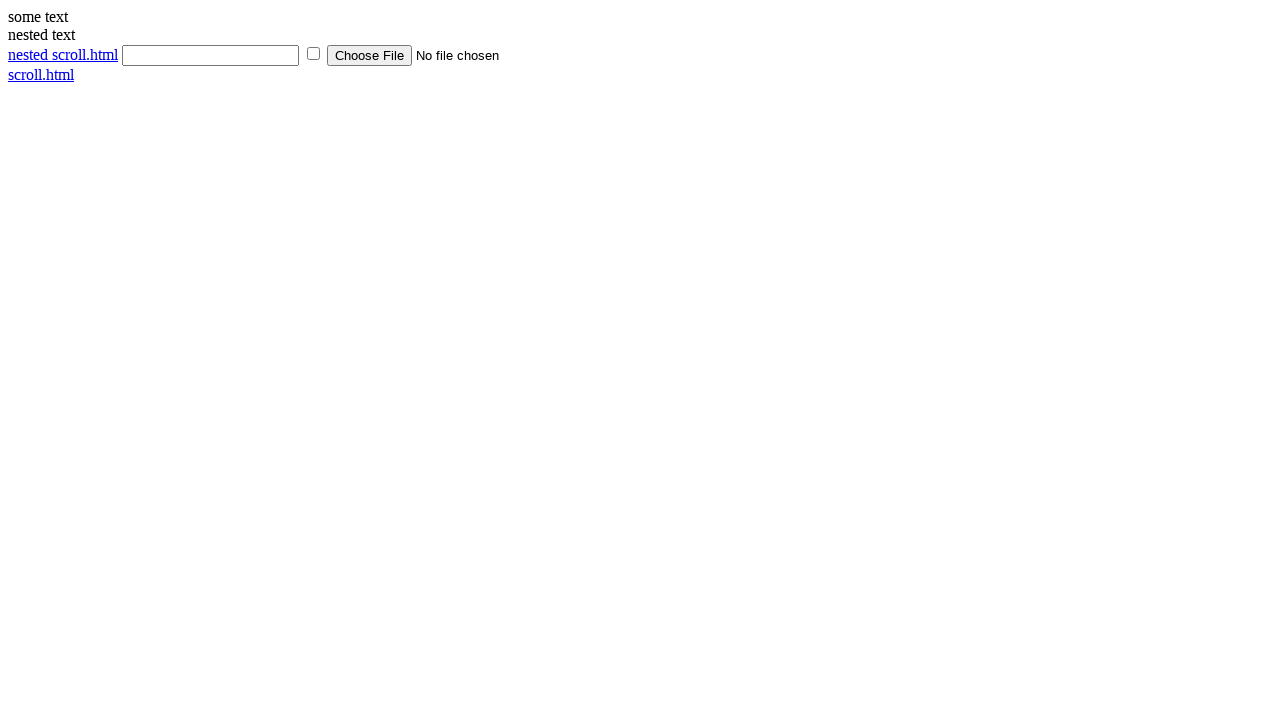

Retrieved text content from shadow DOM 1: 'some text'
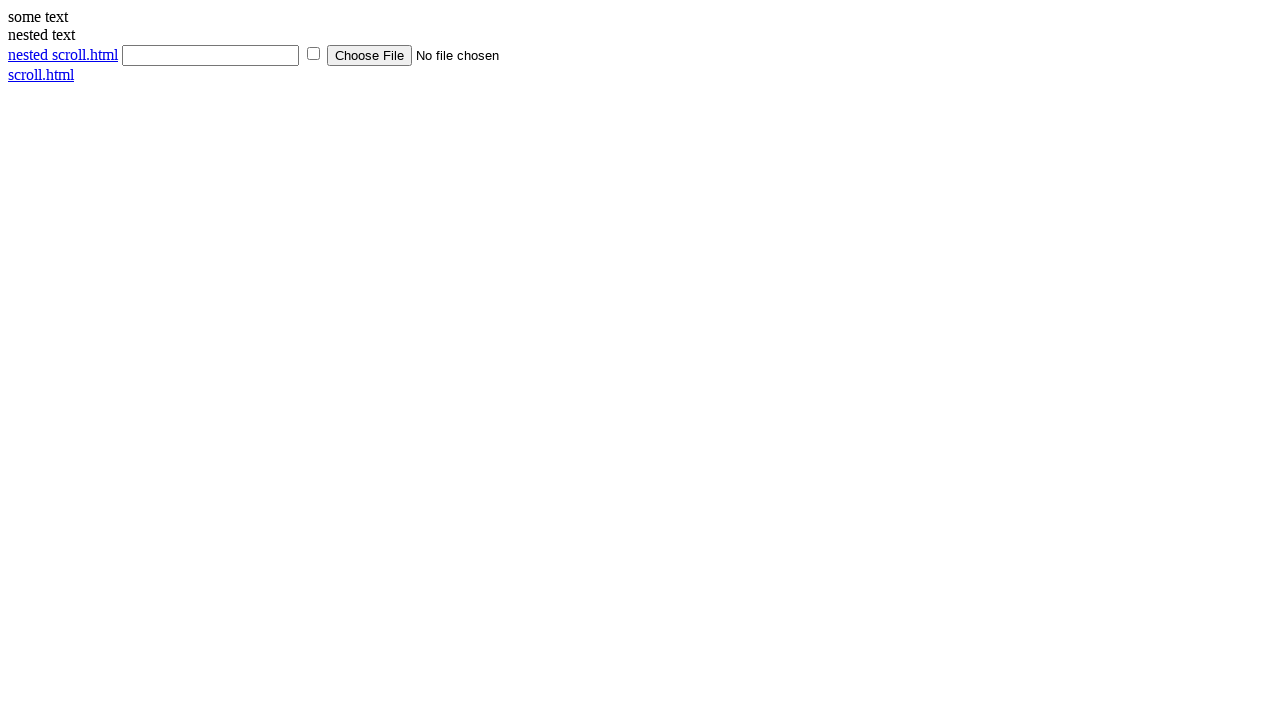

Verified shadow DOM 1 text content equals 'some text'
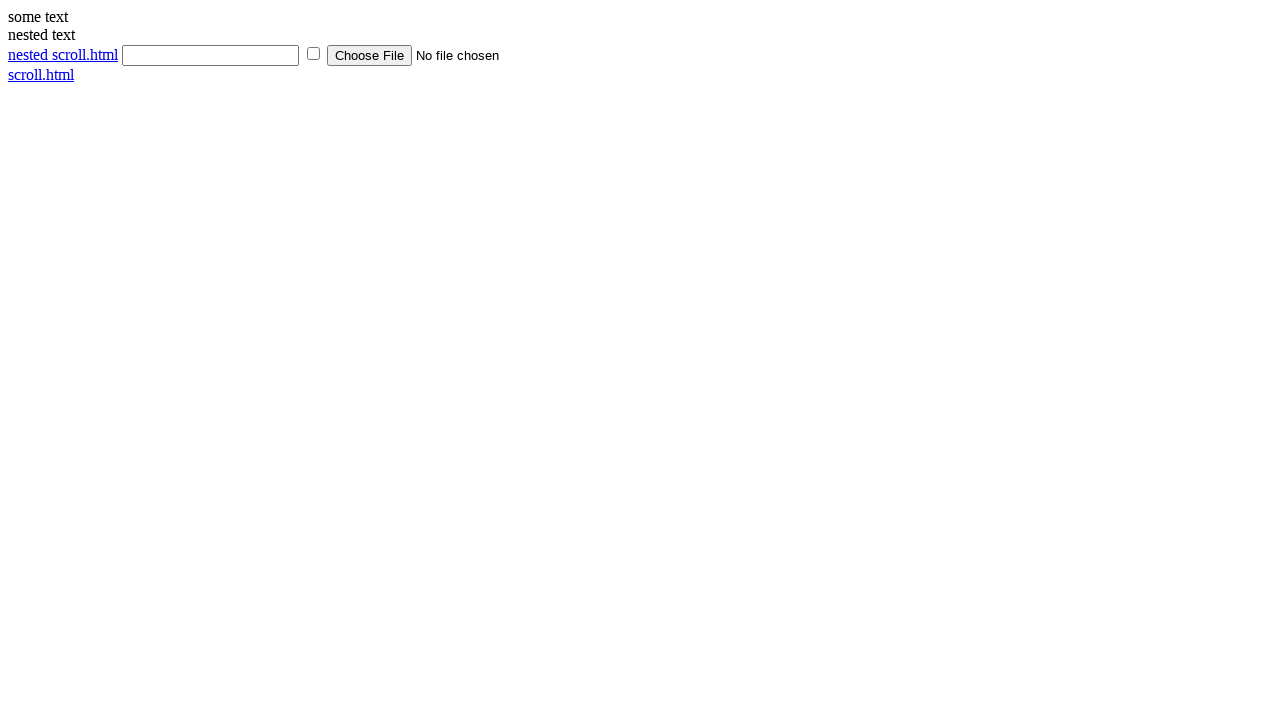

Located nested shadow host element within shadow DOM 1
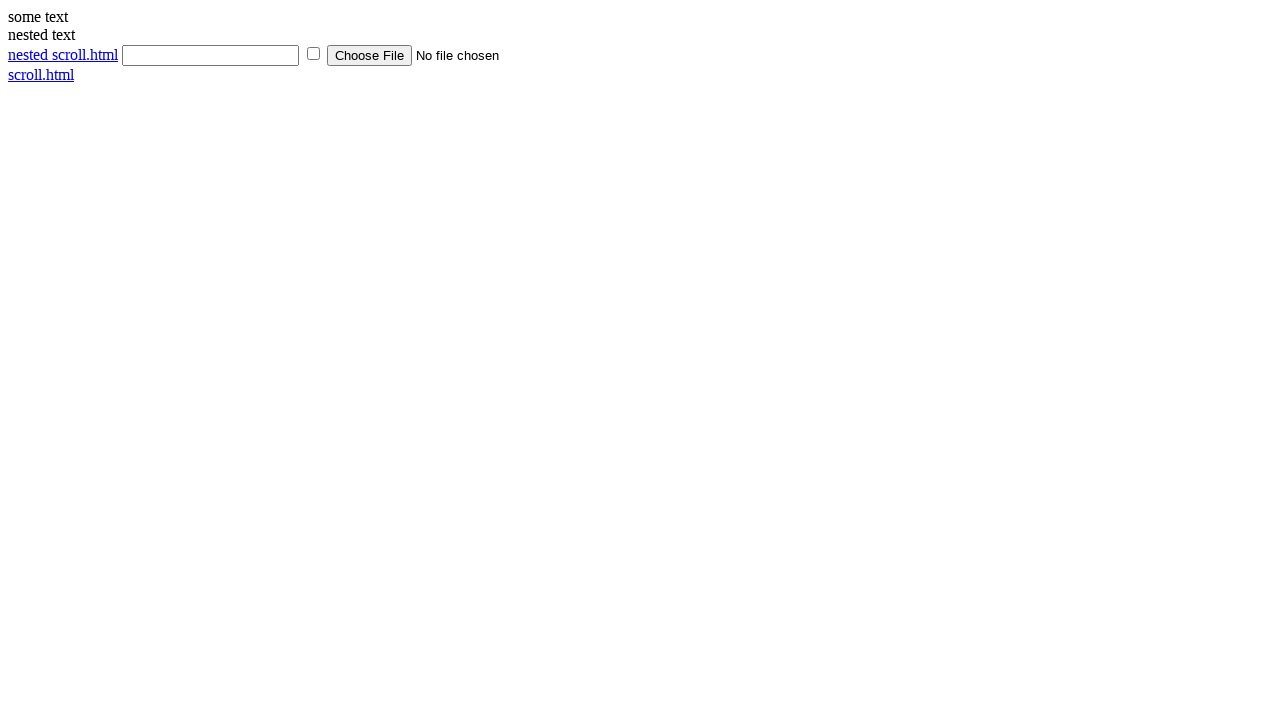

Located nested shadow root element within shadow DOM 2
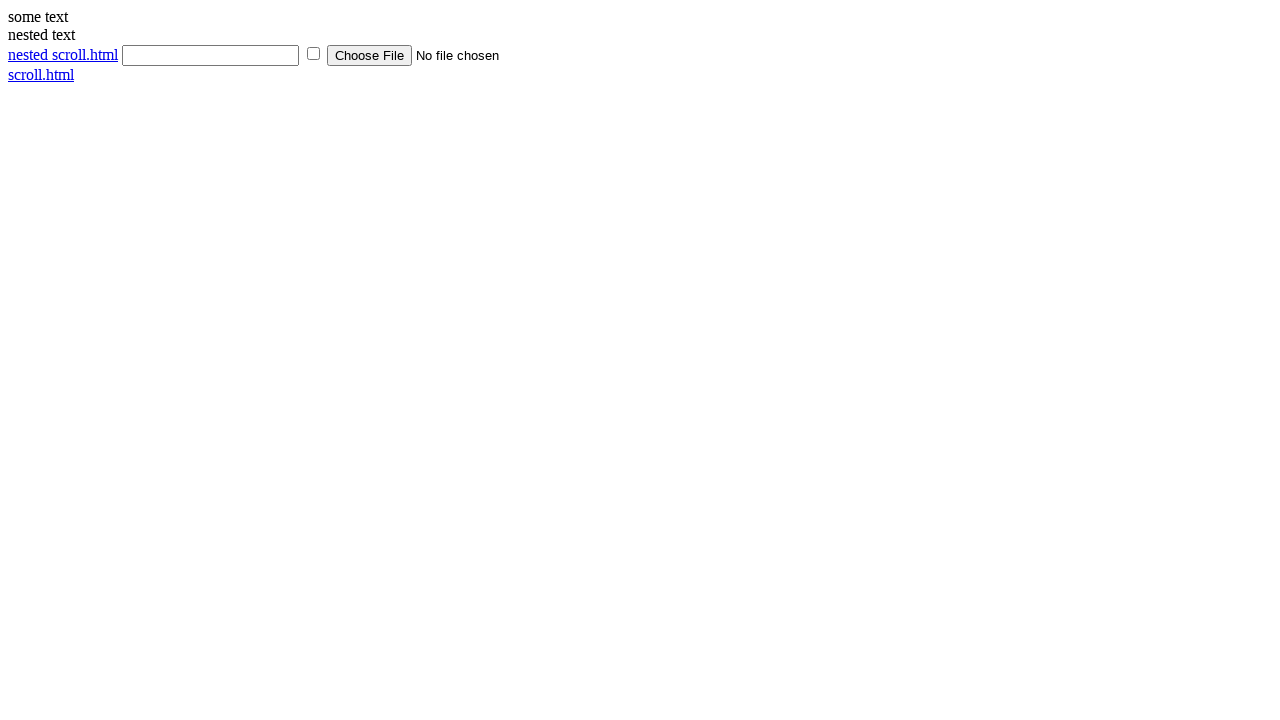

Retrieved text content from nested shadow DOM 2: 'nested text'
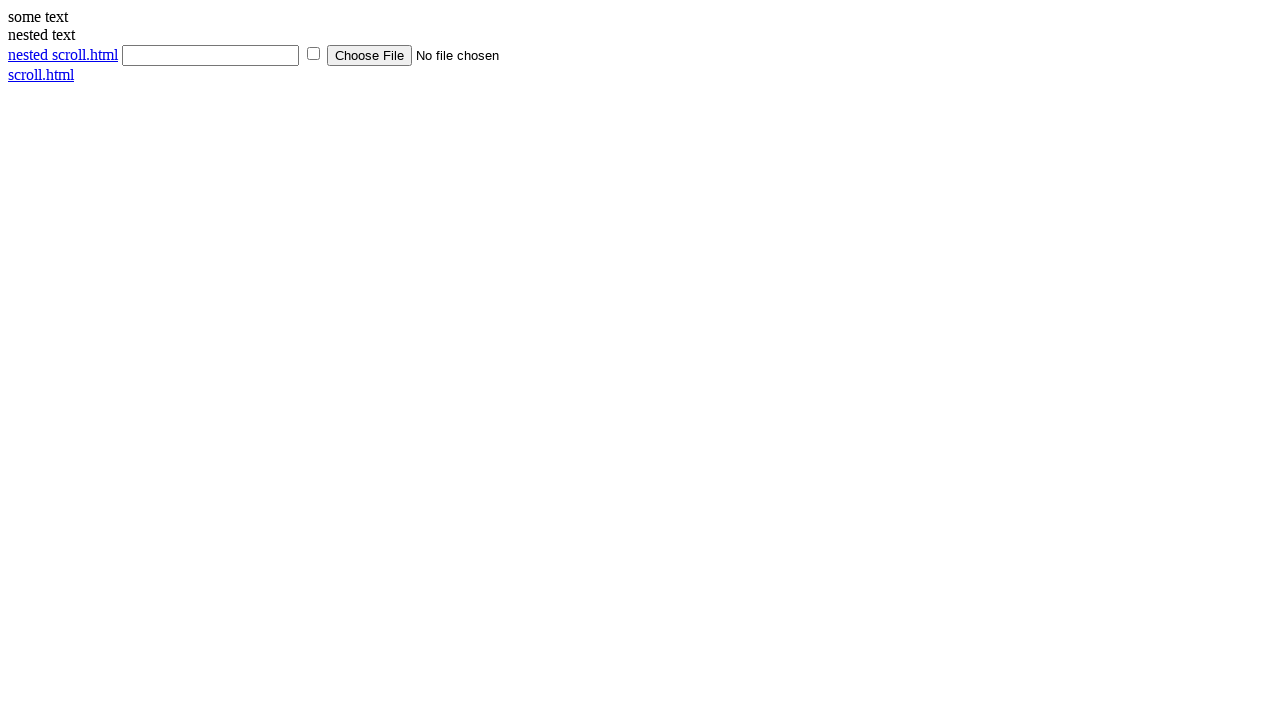

Verified nested shadow DOM 2 text content equals 'nested text'
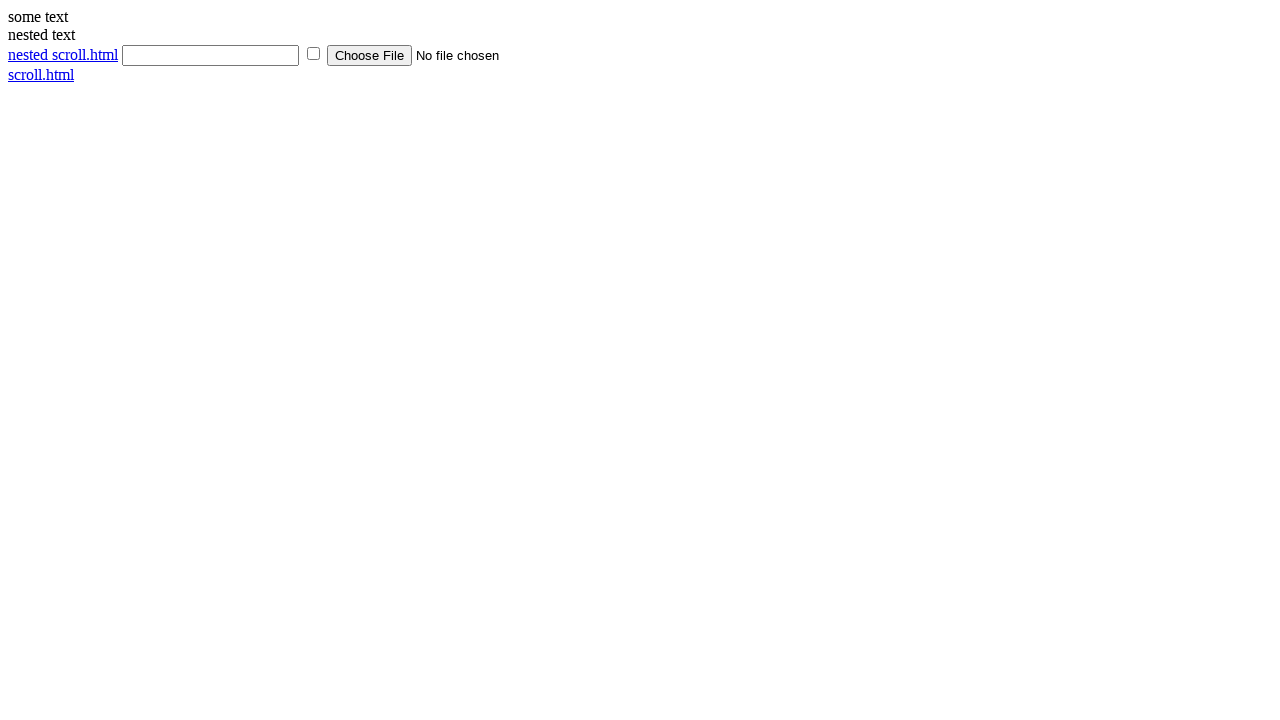

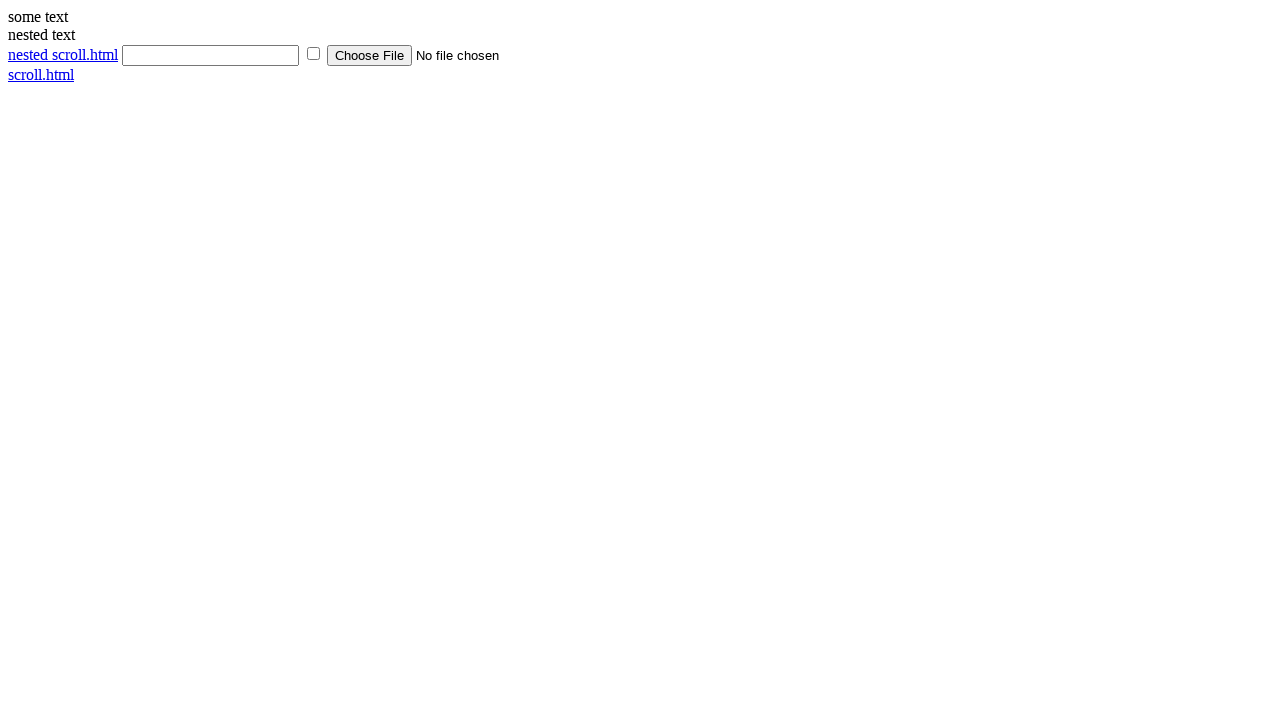